Tests un-marking items as complete by unchecking their checkboxes

Starting URL: https://demo.playwright.dev/todomvc

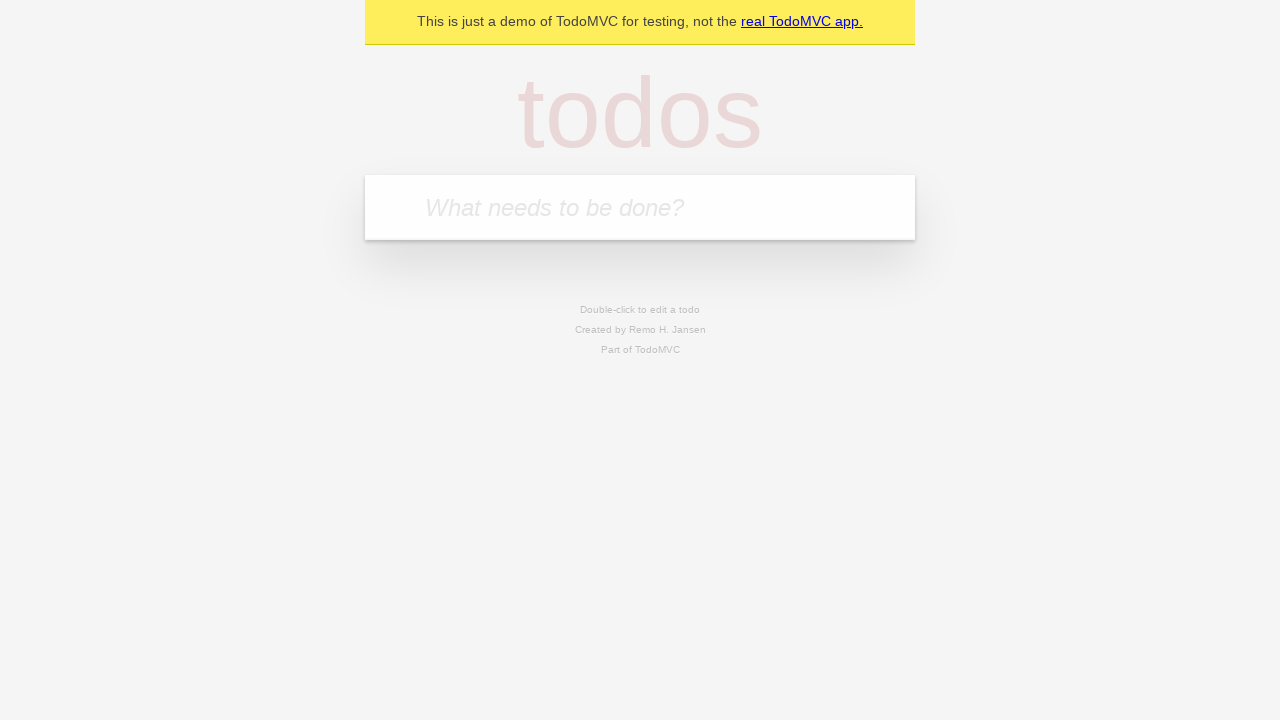

Filled input field with first todo item 'buy some cheese' on internal:attr=[placeholder="What needs to be done?"i]
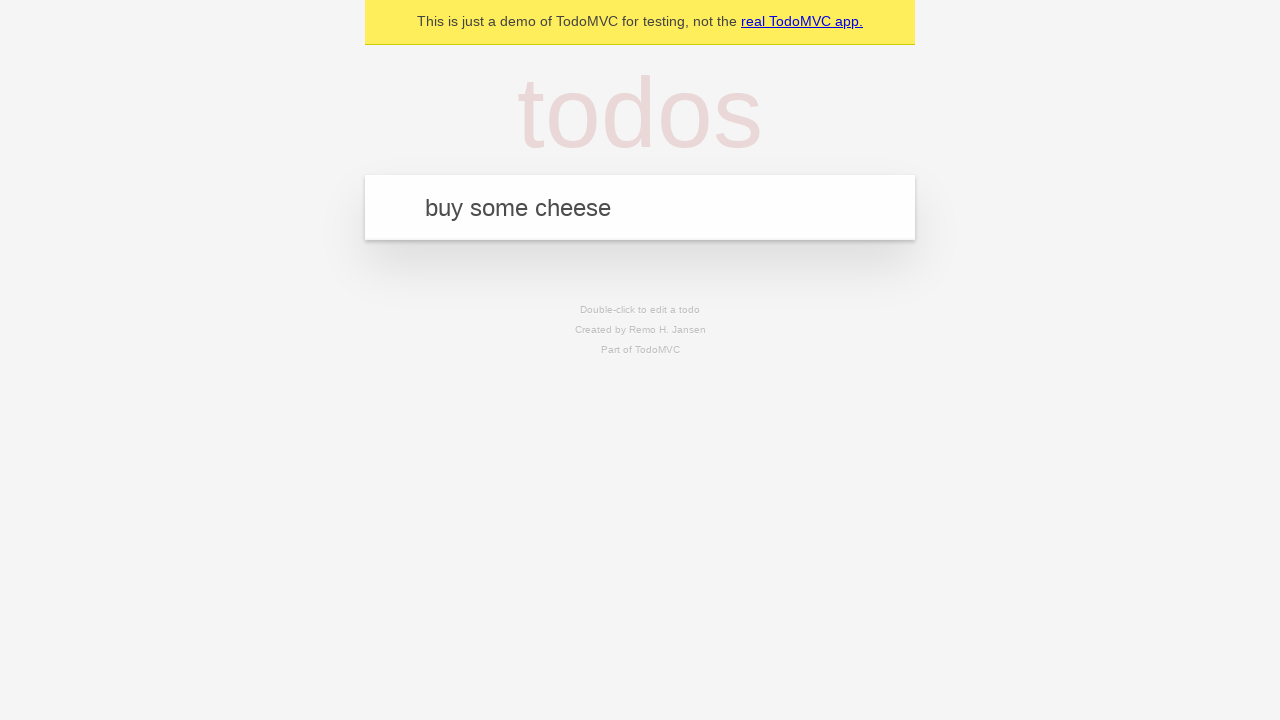

Pressed Enter to add first todo item on internal:attr=[placeholder="What needs to be done?"i]
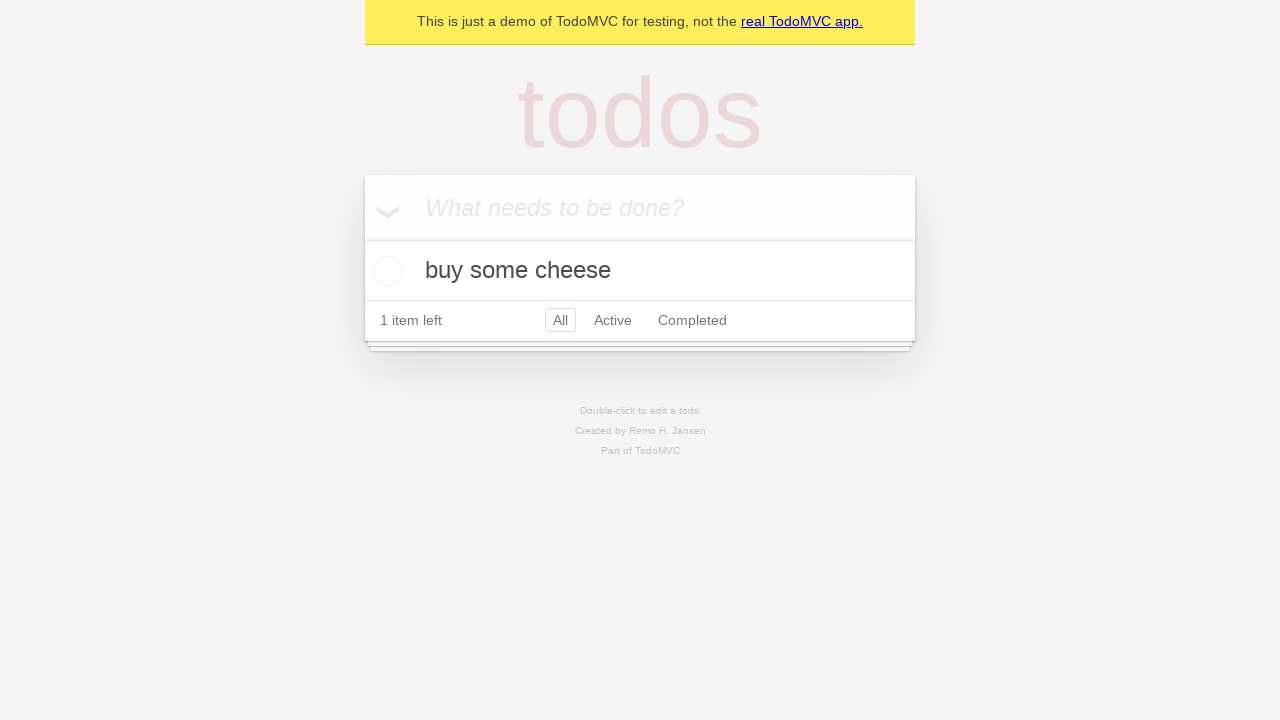

Filled input field with second todo item 'feed the cat' on internal:attr=[placeholder="What needs to be done?"i]
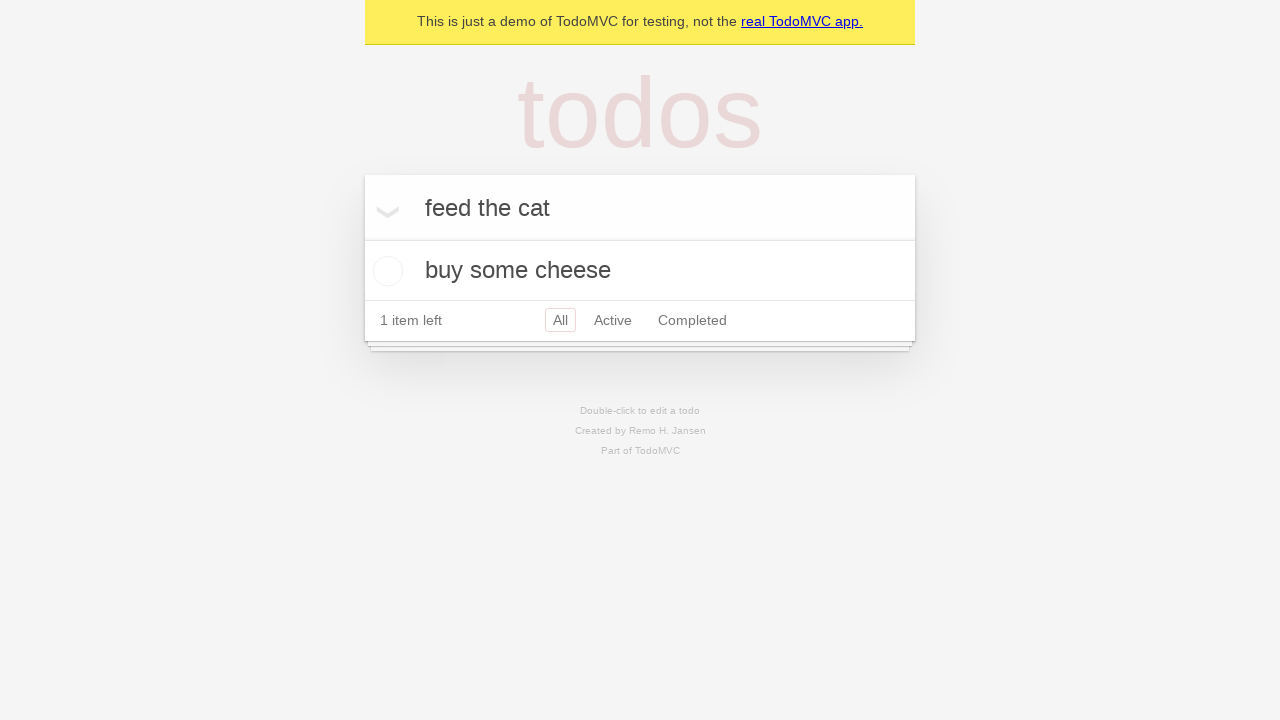

Pressed Enter to add second todo item on internal:attr=[placeholder="What needs to be done?"i]
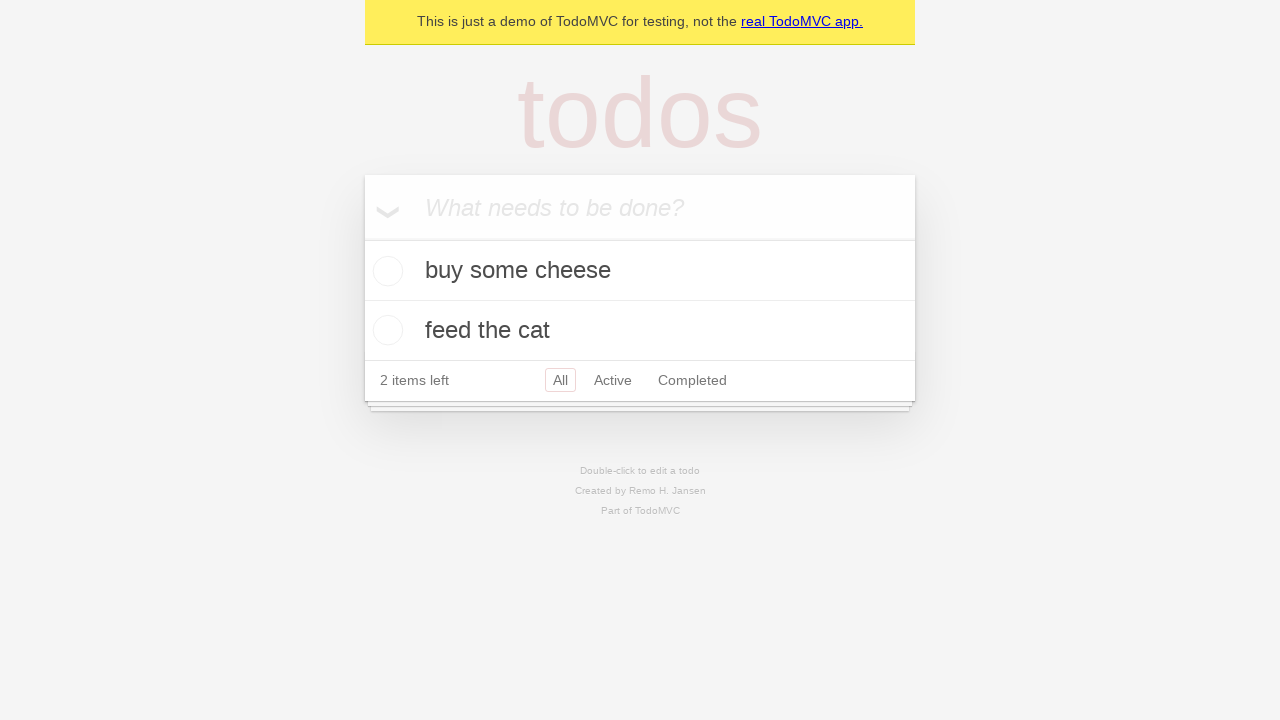

Checked checkbox to mark first todo item as complete at (385, 271) on internal:testid=[data-testid="todo-item"s] >> nth=0 >> internal:role=checkbox
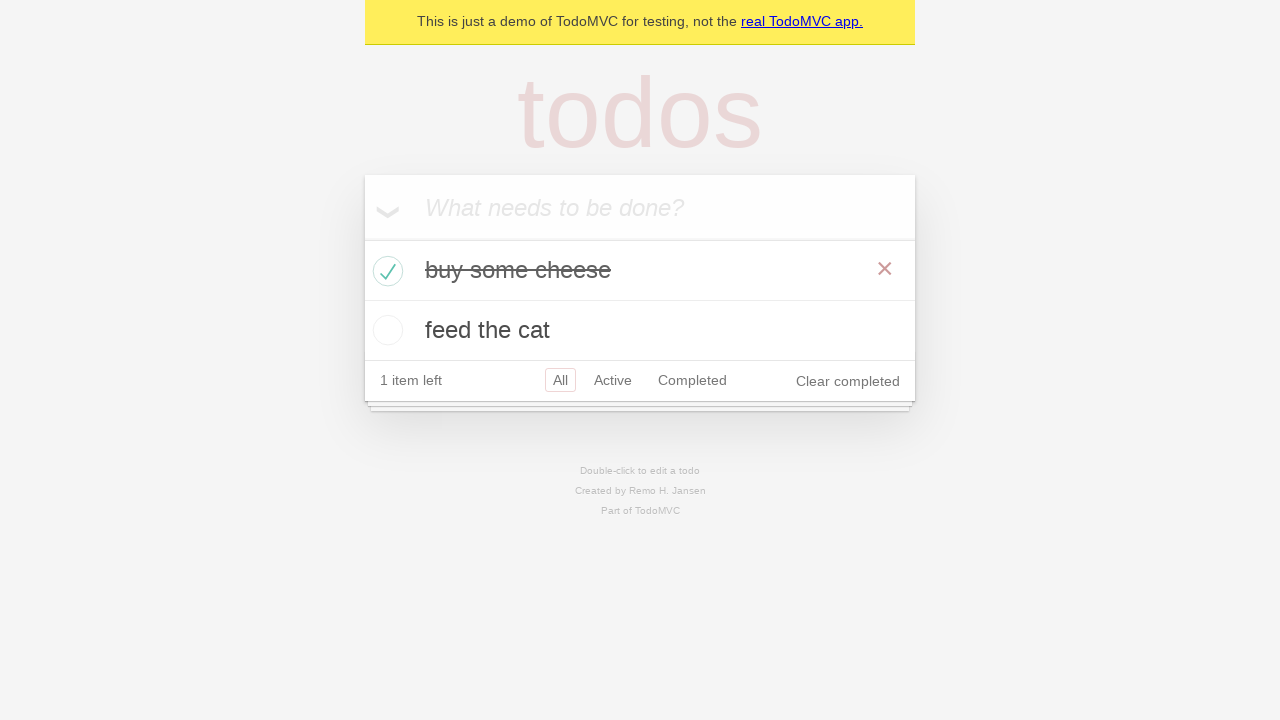

Unchecked checkbox to un-mark first todo item as complete at (385, 271) on internal:testid=[data-testid="todo-item"s] >> nth=0 >> internal:role=checkbox
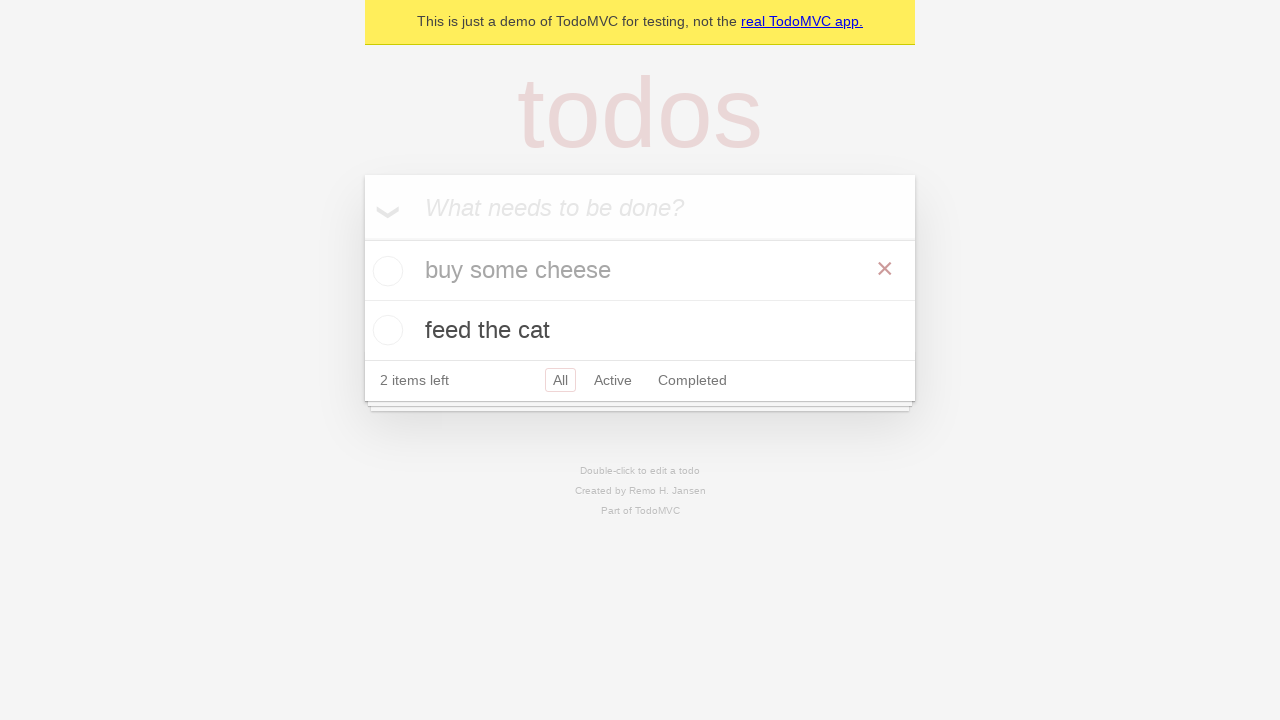

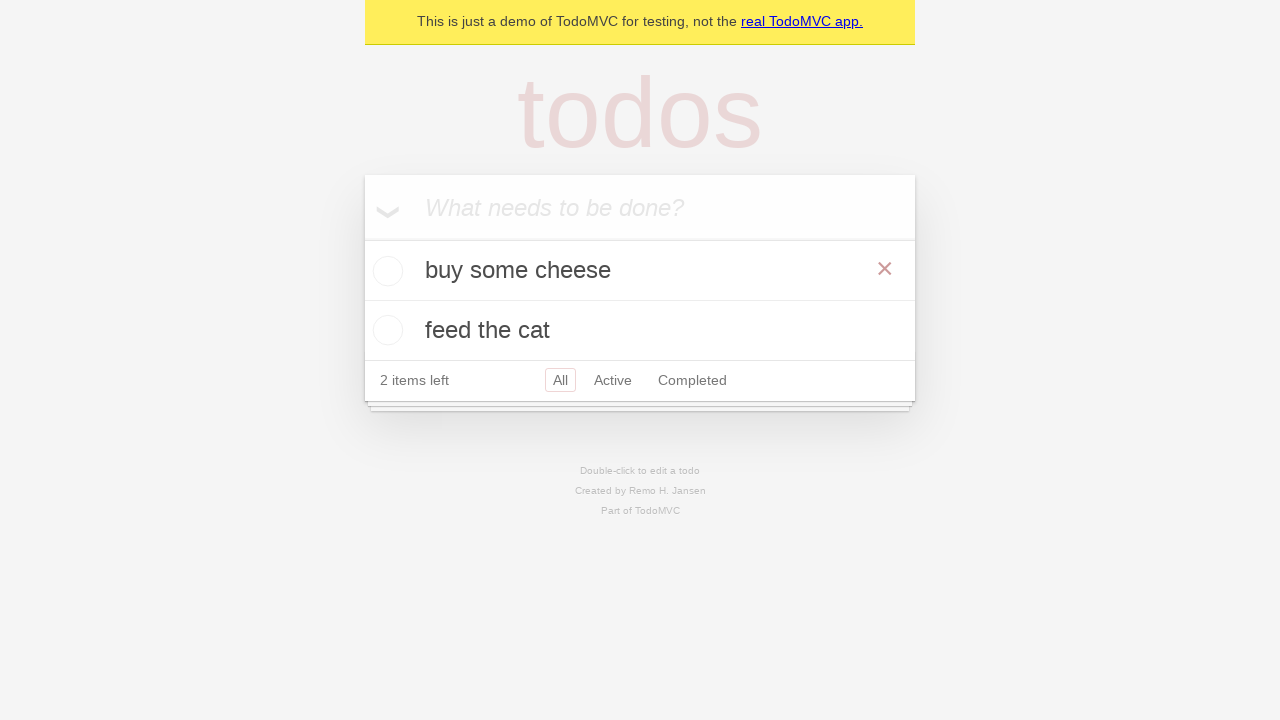